Tests clicking on the Download Apk files link which triggers a download

Starting URL: https://codenboxautomationlab.com/practice/

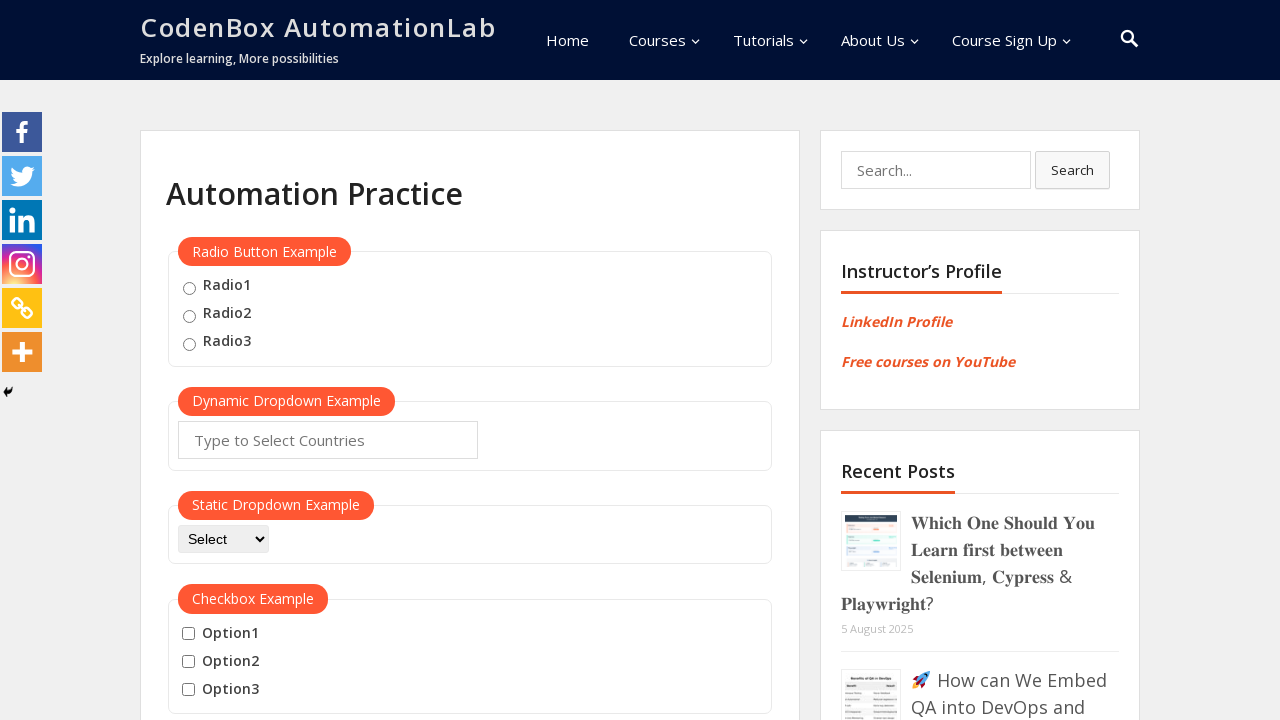

Clicked on 'Download Apk files' link at (271, 361) on text=Download Apk files
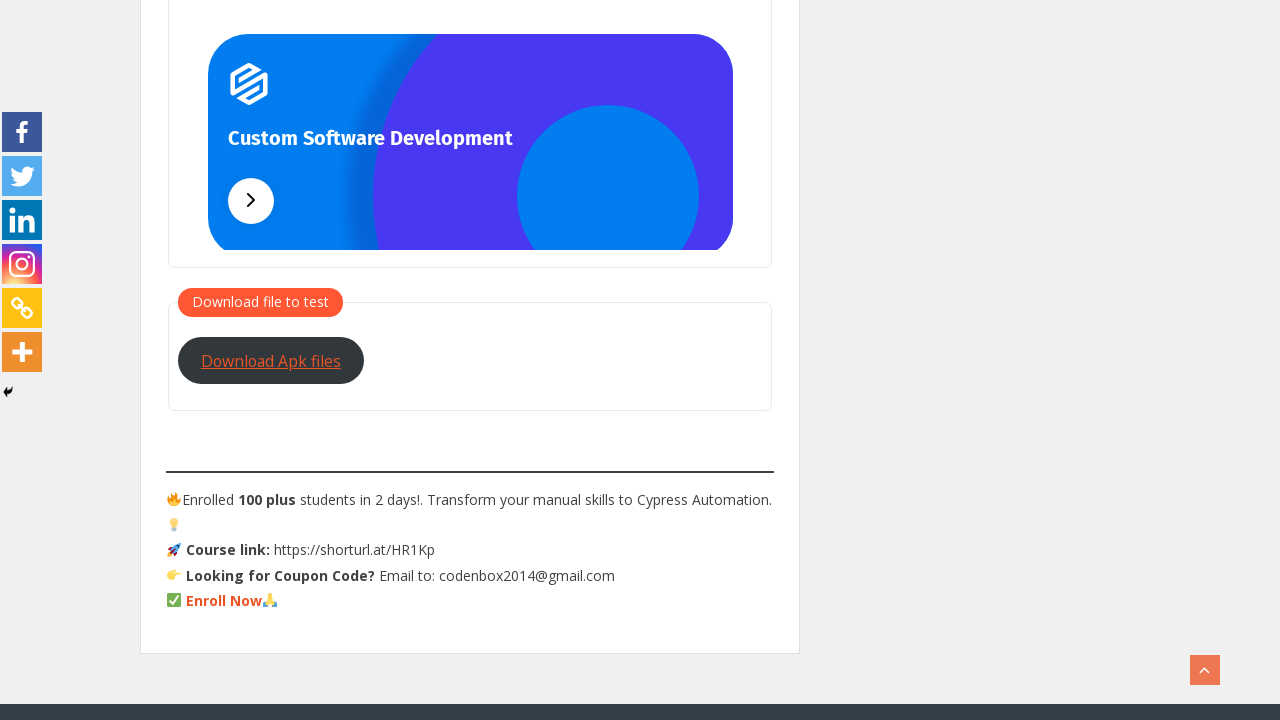

Waited 1500ms for download to initiate
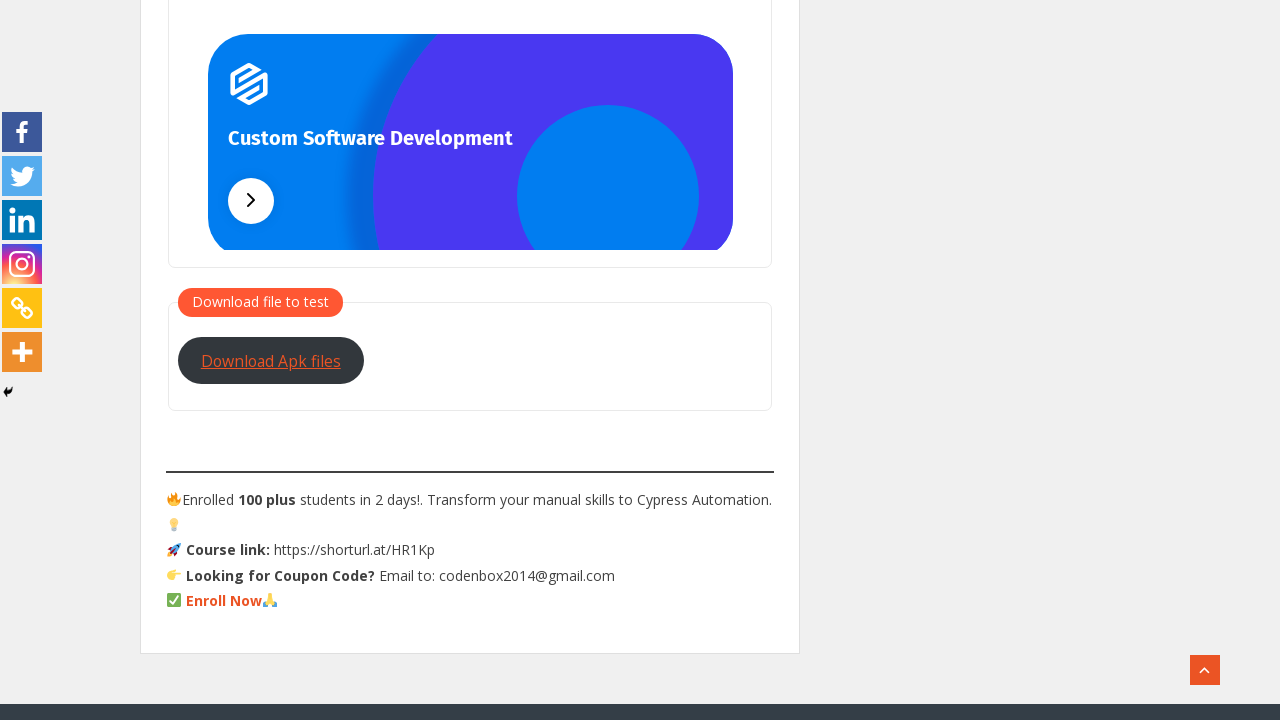

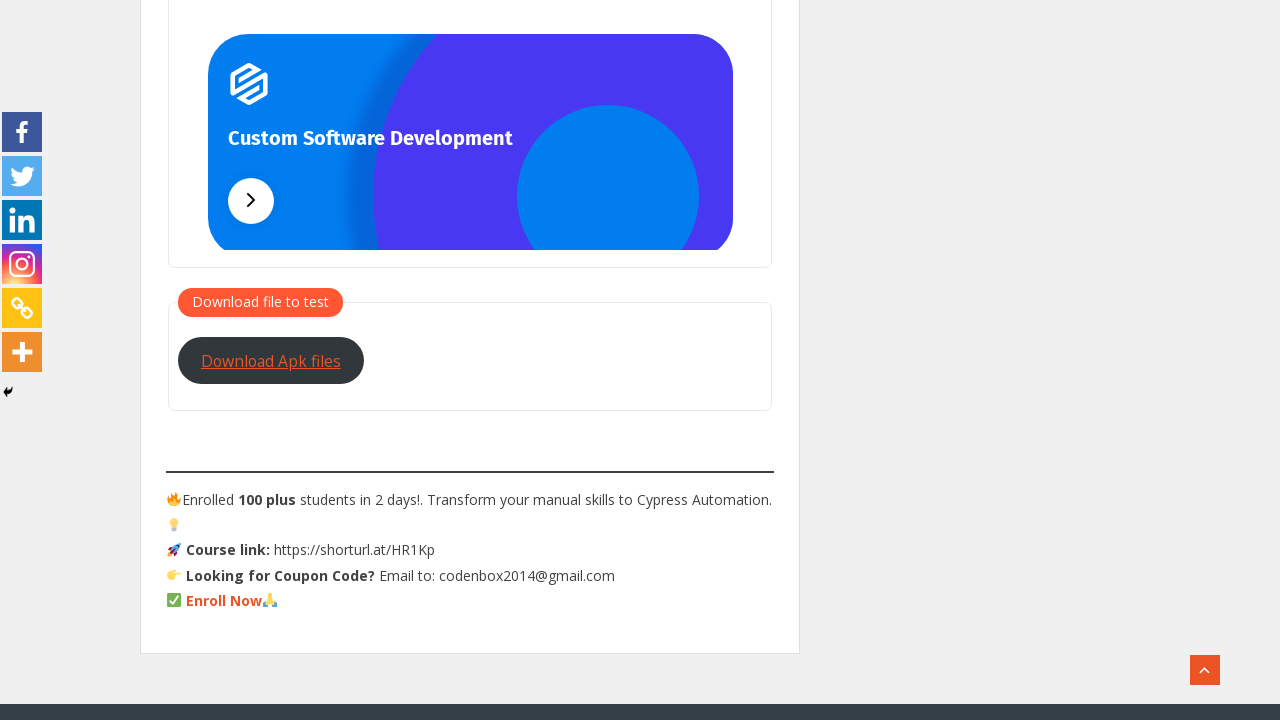